Tests the text box functionality on DemoQA by entering a full name into the userName input field

Starting URL: https://demoqa.com/text-box

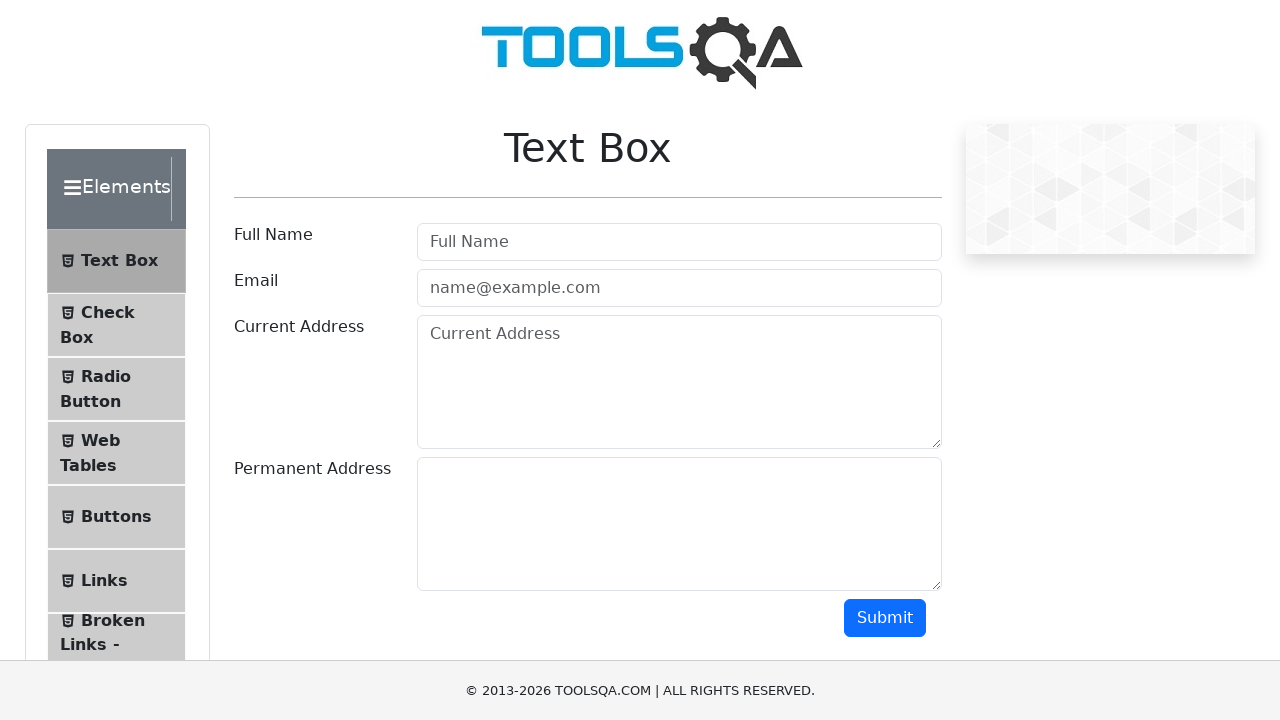

Filled userName field with 'ismail falanca' on #userName
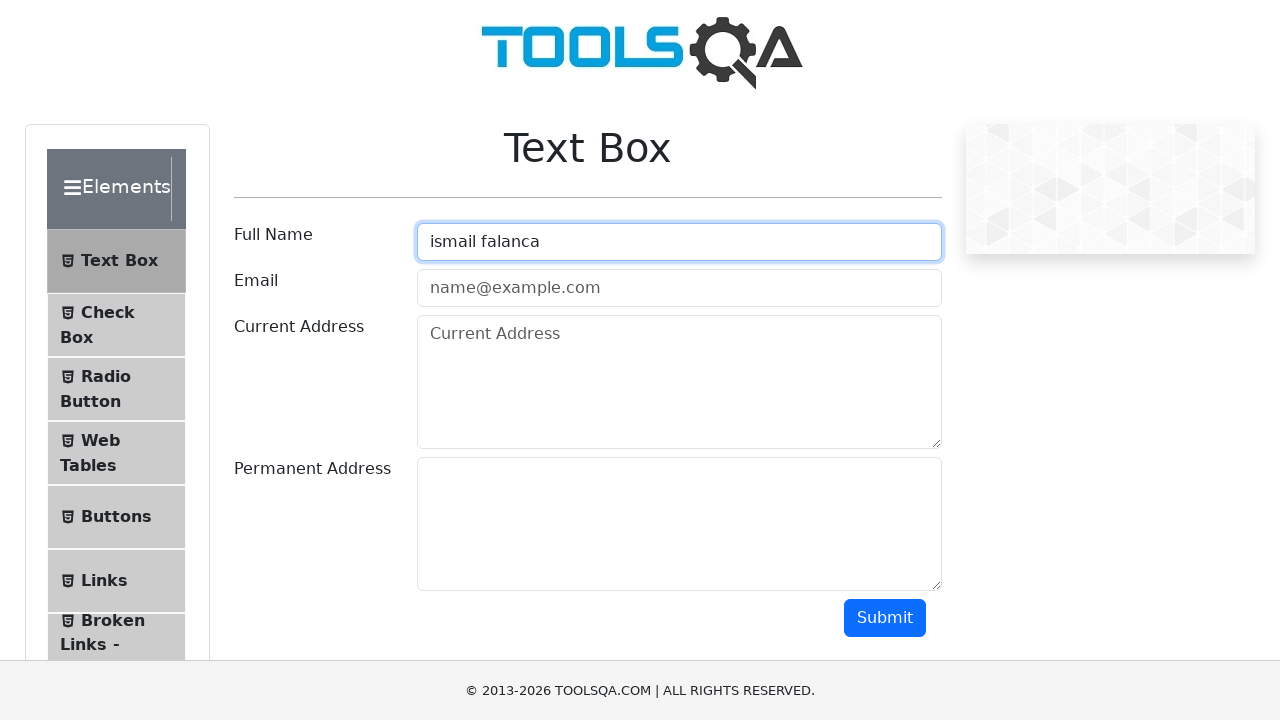

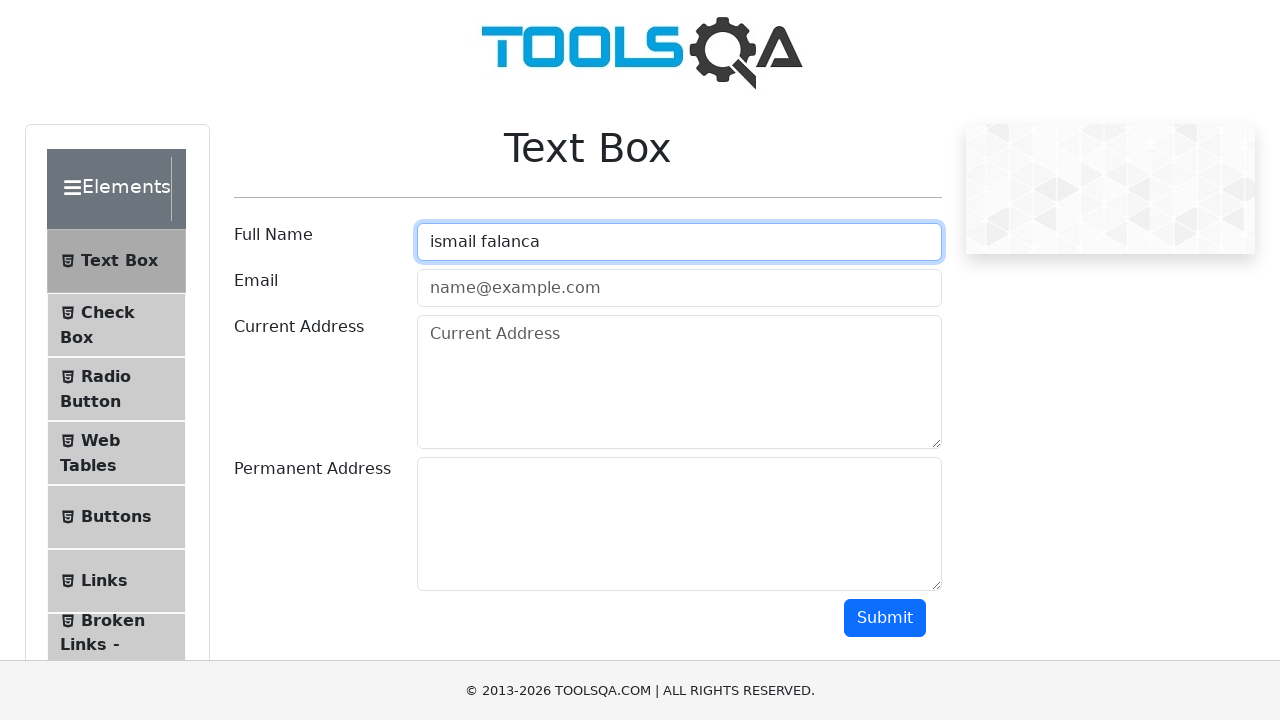